Tests adding a new poll with a question and two answers, then deletes polls by clicking the delete button multiple times

Starting URL: https://chriswongatcuhk.github.io/svelte-tutorial-for-beginners/

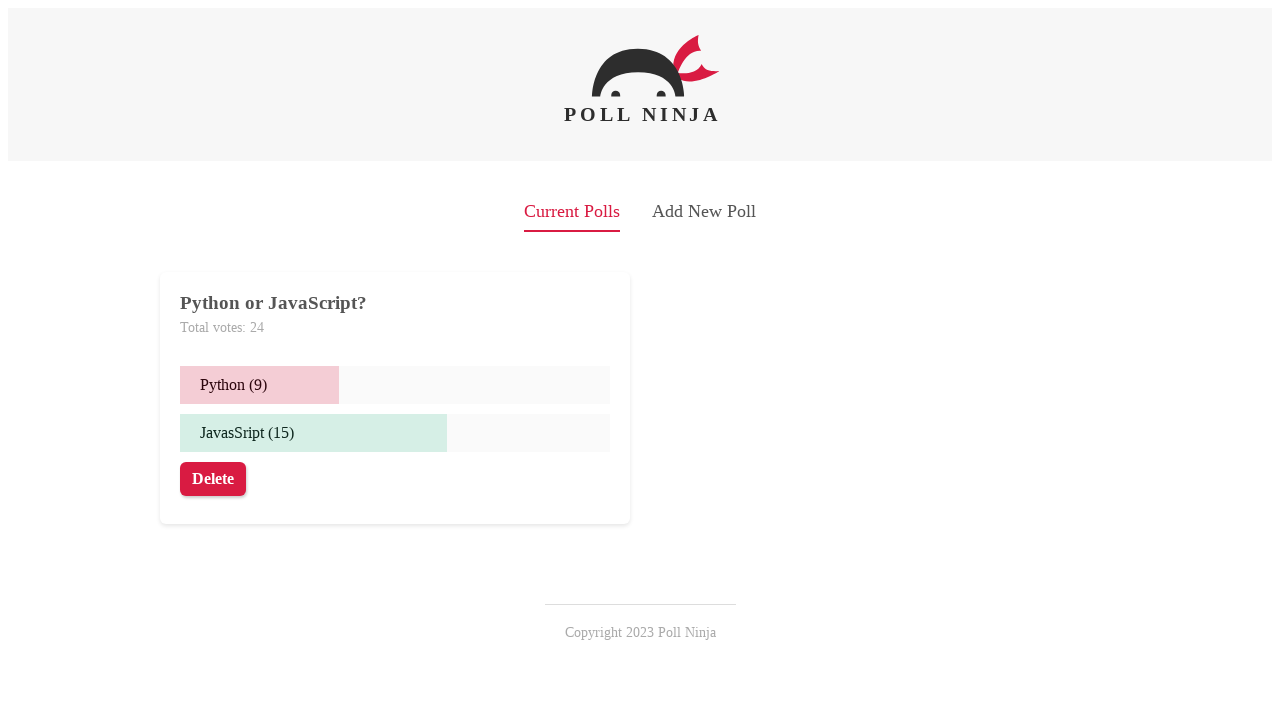

Clicked on 'Add New Poll' text to open the poll creation form at (704, 212) on internal:text="Add New Poll"i
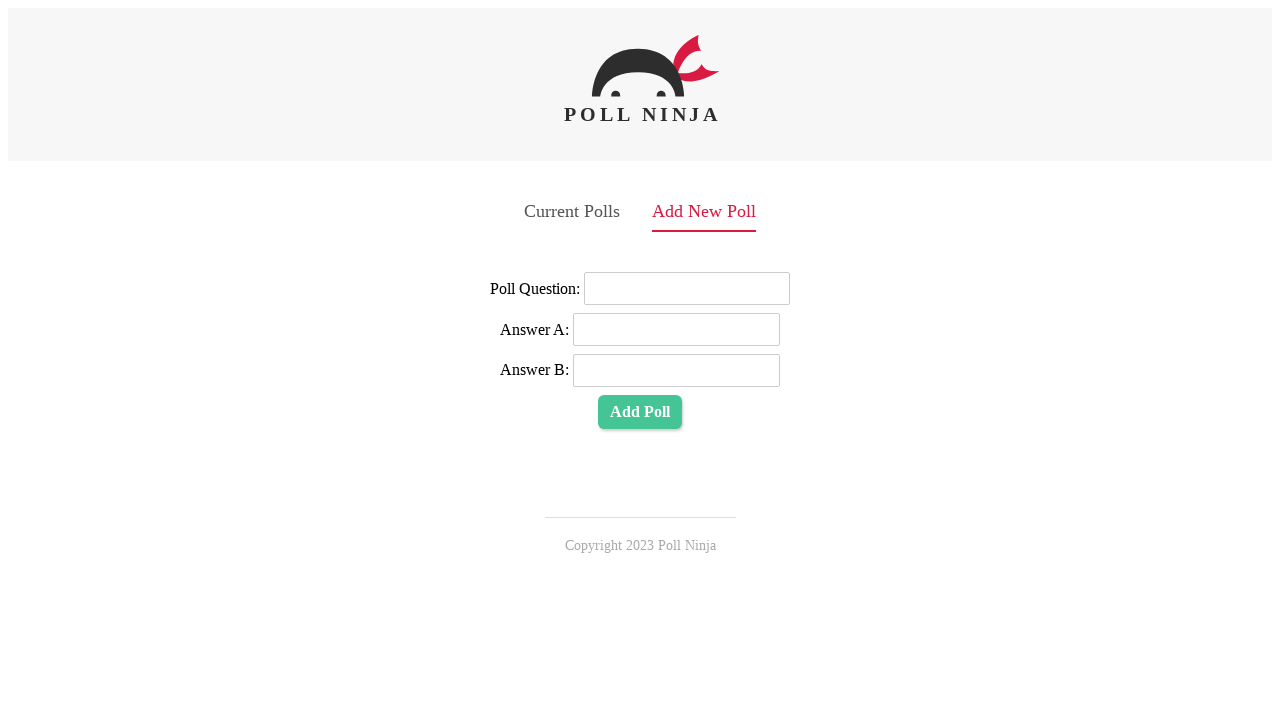

Clicked on the poll question field at (687, 289) on internal:label="Poll Question:"i
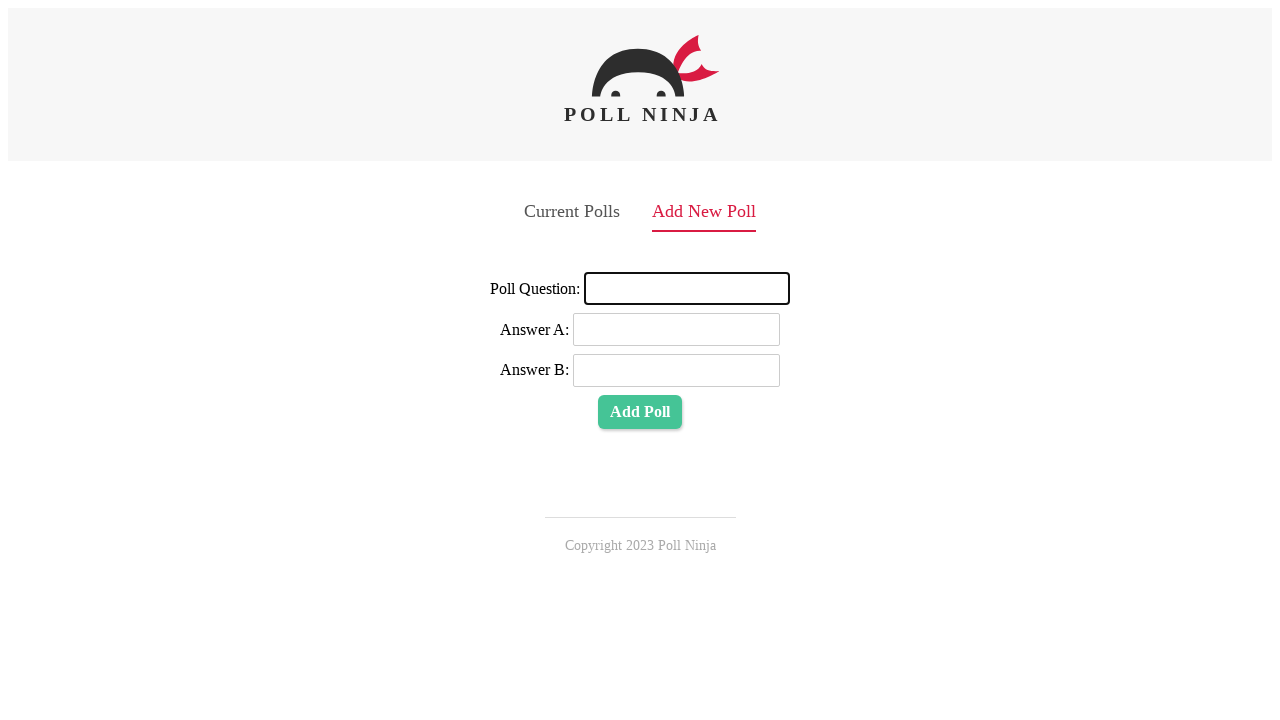

Filled in the poll question with 'Which one?' on internal:label="Poll Question:"i
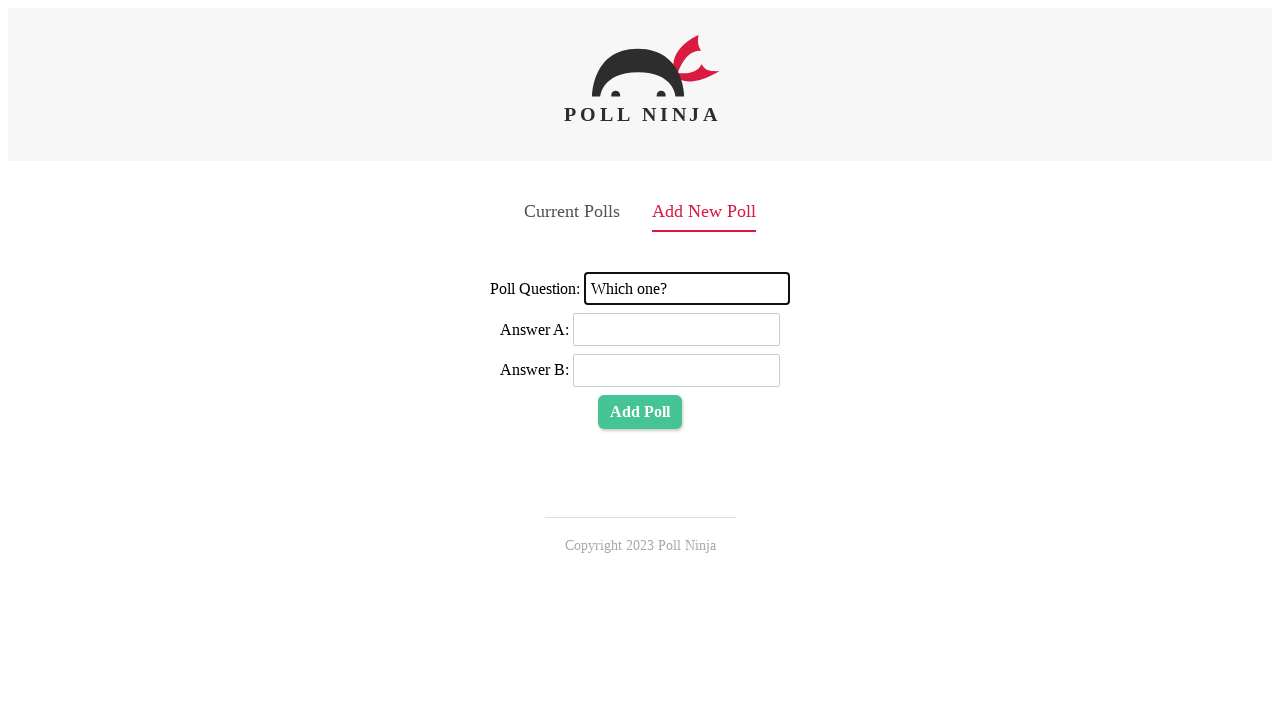

Filled in Answer A field with 'apple' on internal:label="Answer A:"i
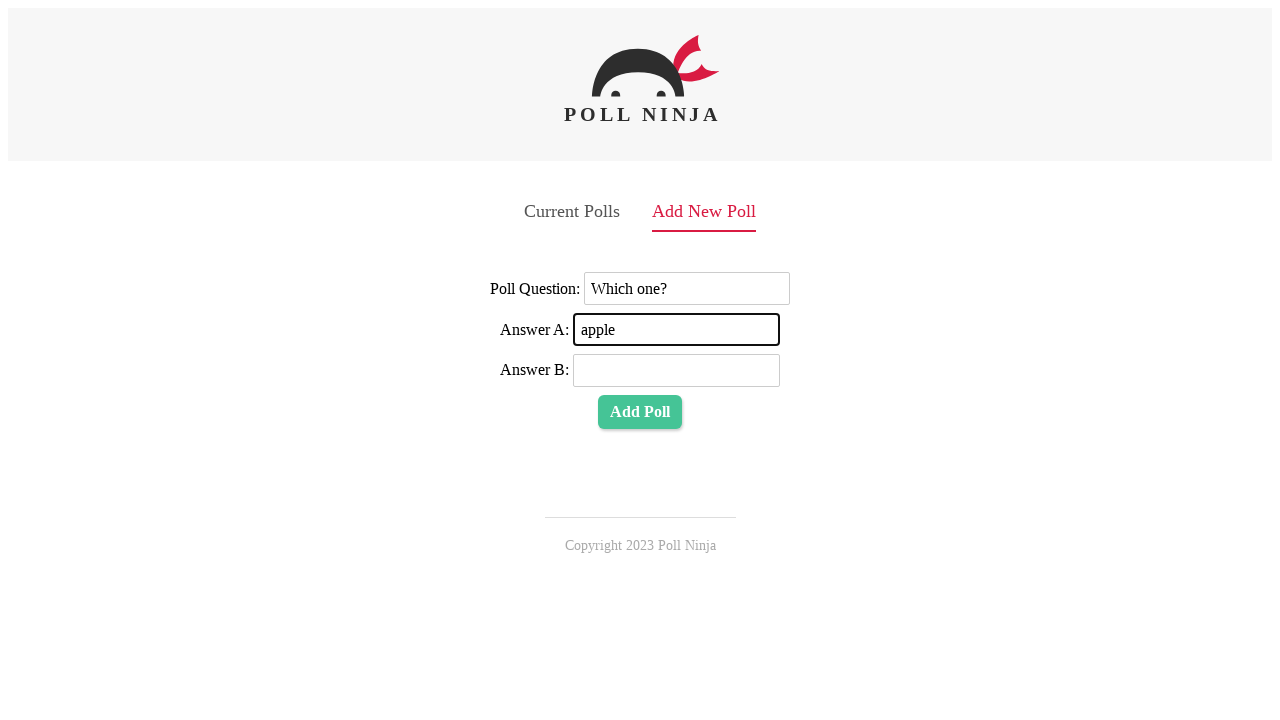

Filled in Answer B field with 'boy' on internal:label="Answer B:"i
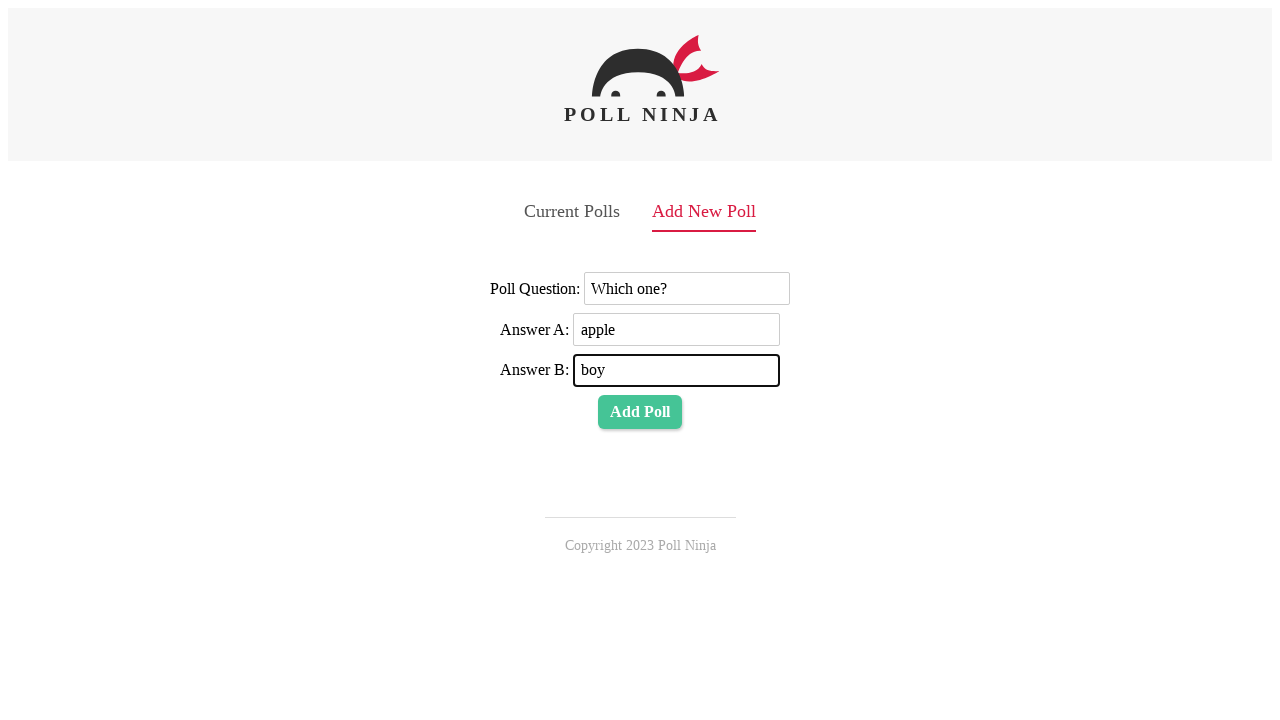

Clicked the 'Add Poll' button to submit the new poll at (640, 412) on internal:role=button[name="Add Poll"i]
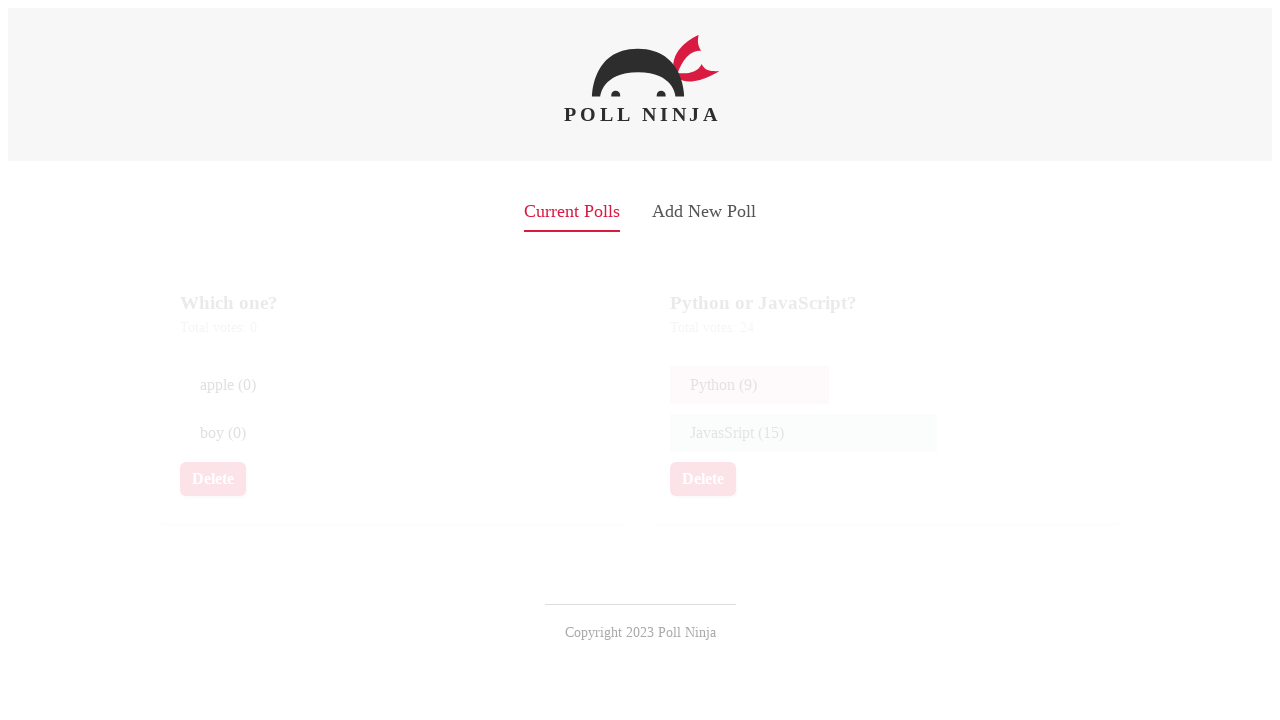

Clicked the Delete button to remove the first poll at (213, 479) on internal:role=button[name="Delete"i] >> nth=0
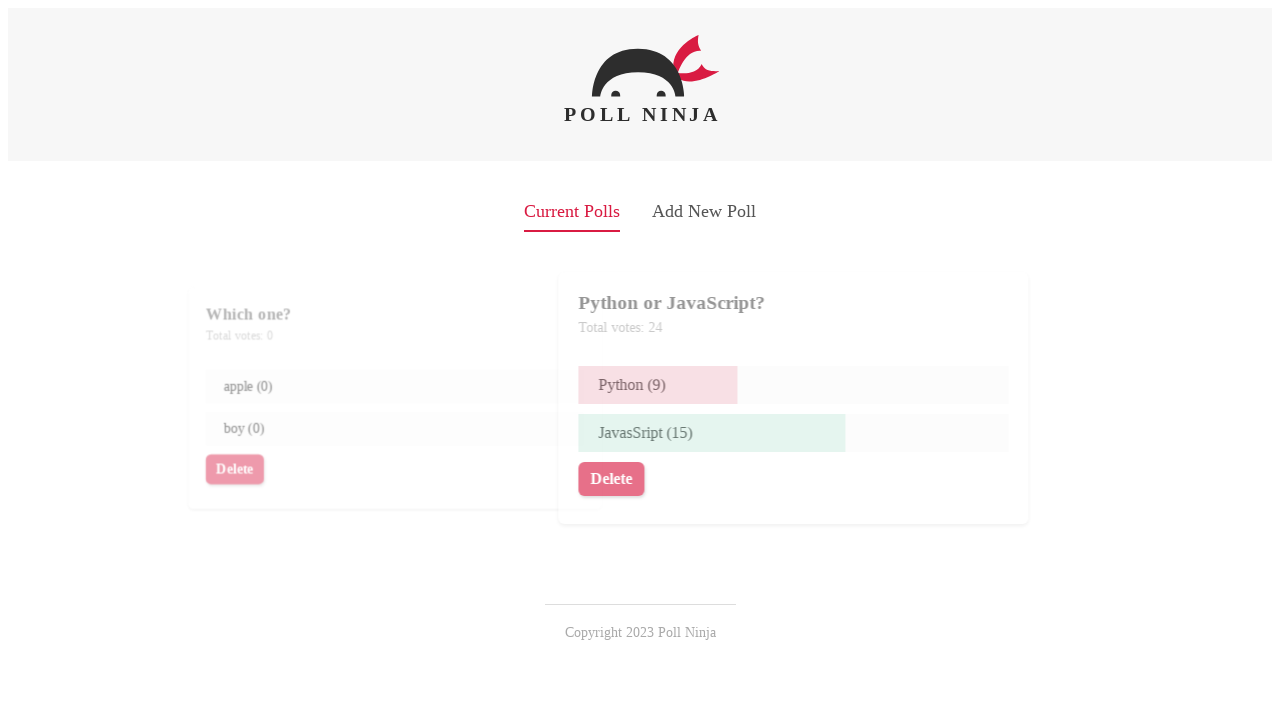

Clicked the Delete button to remove the next poll at (213, 479) on internal:role=button[name="Delete"i] >> nth=0
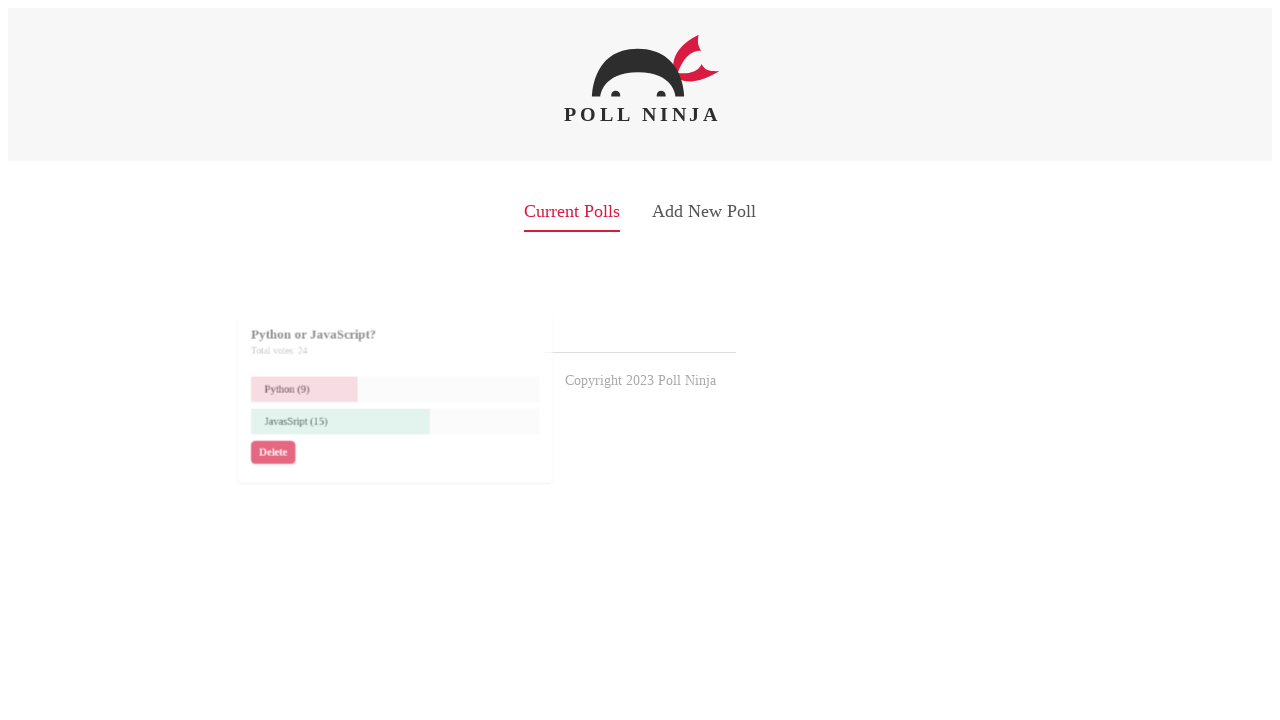

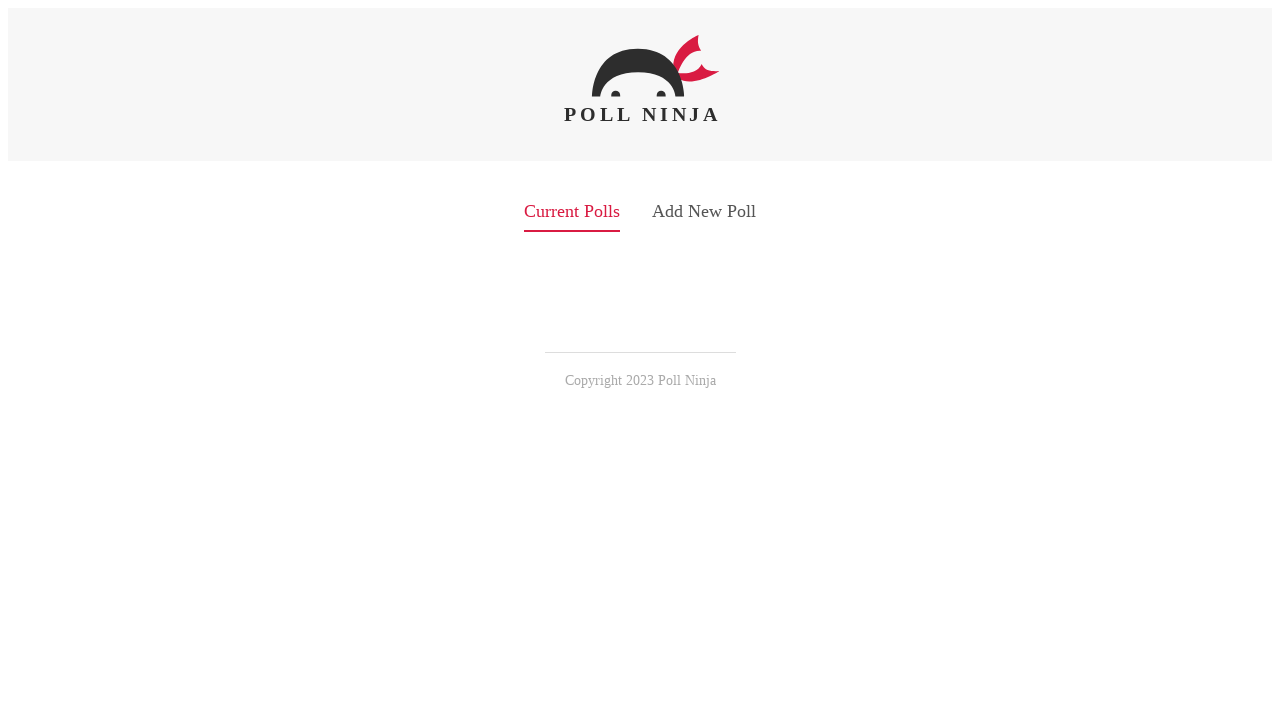